Tests that the complete all checkbox state updates correctly when individual items are toggled

Starting URL: https://demo.playwright.dev/todomvc/#/

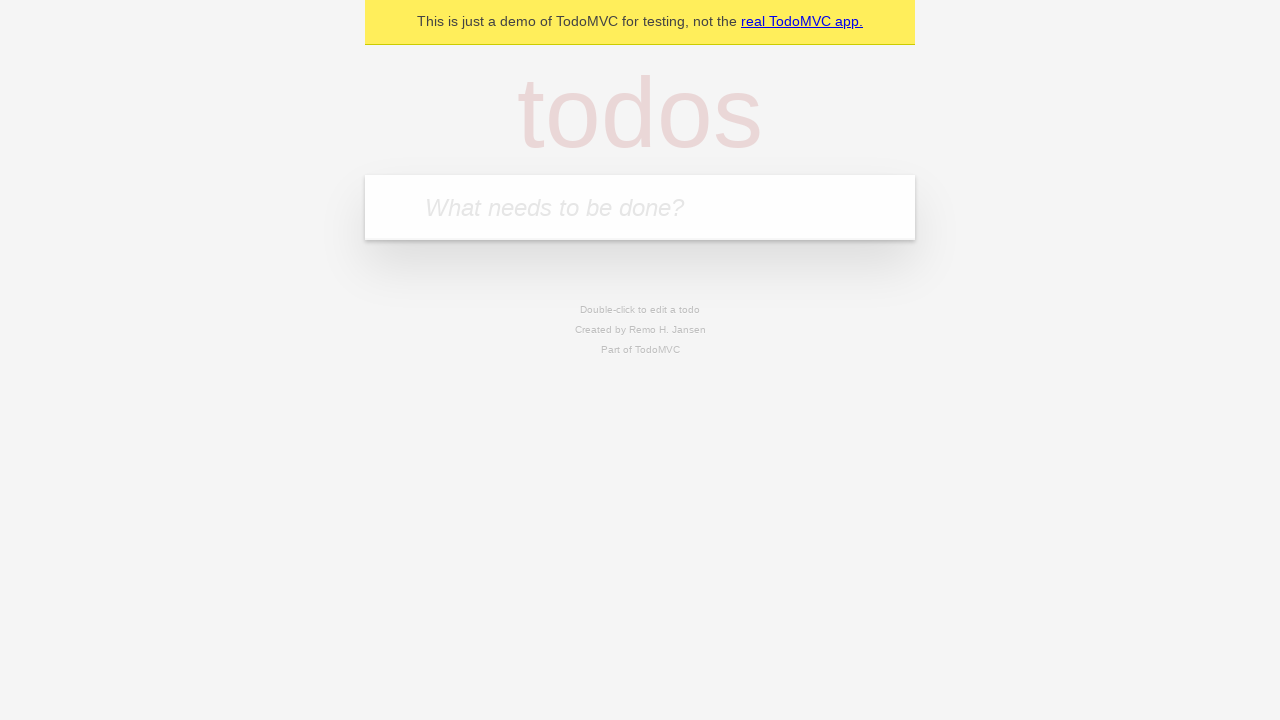

Filled todo input with 'buy some cheese' on internal:attr=[placeholder="What needs to be done?"i]
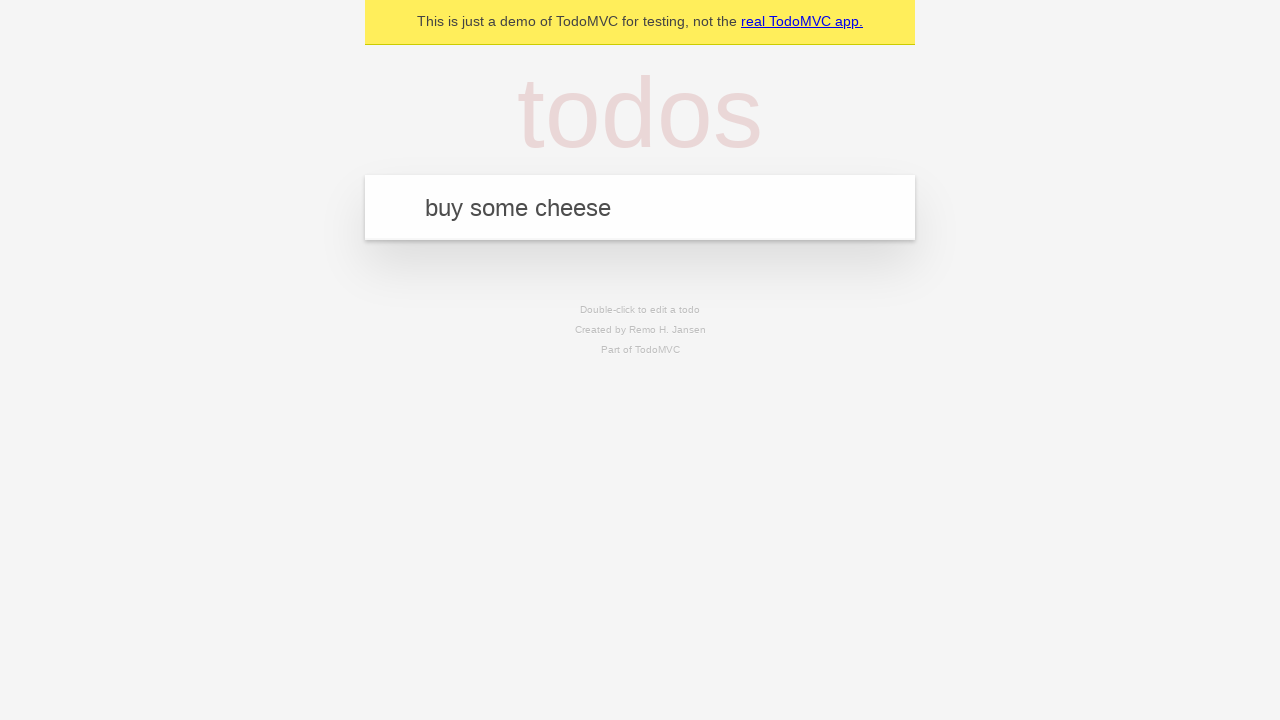

Pressed Enter to create todo 'buy some cheese' on internal:attr=[placeholder="What needs to be done?"i]
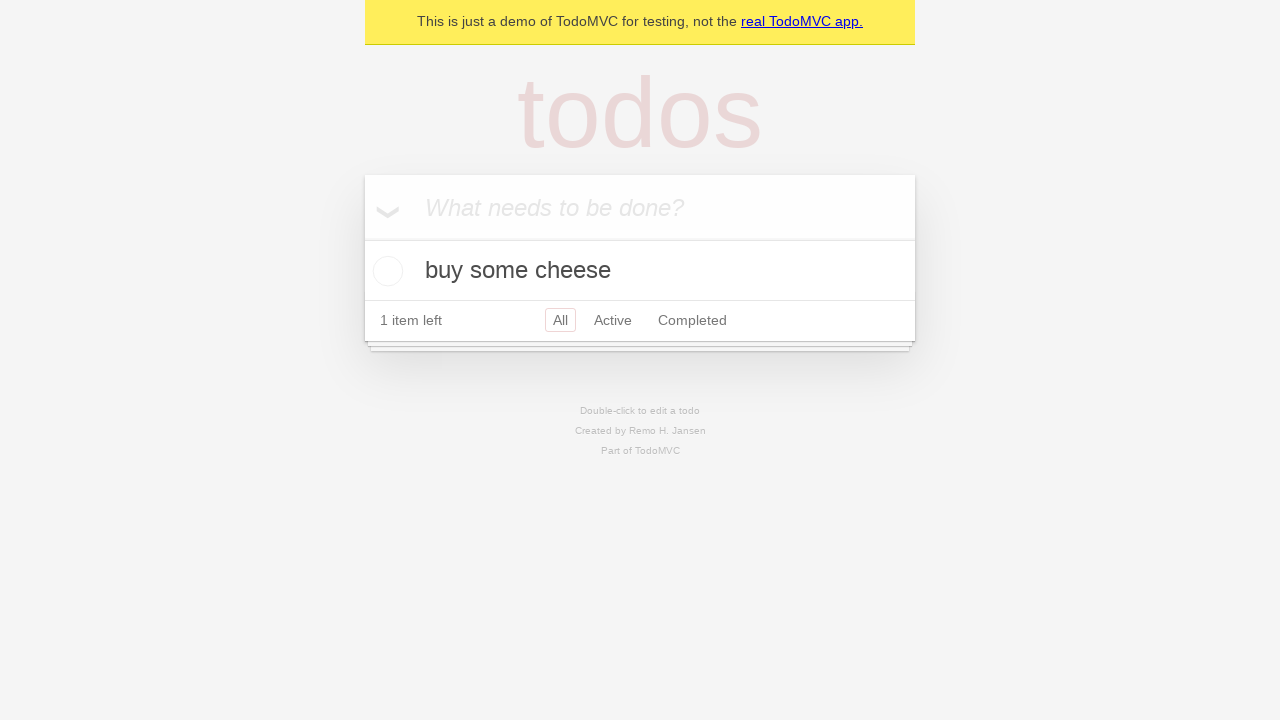

Filled todo input with 'feed the cat' on internal:attr=[placeholder="What needs to be done?"i]
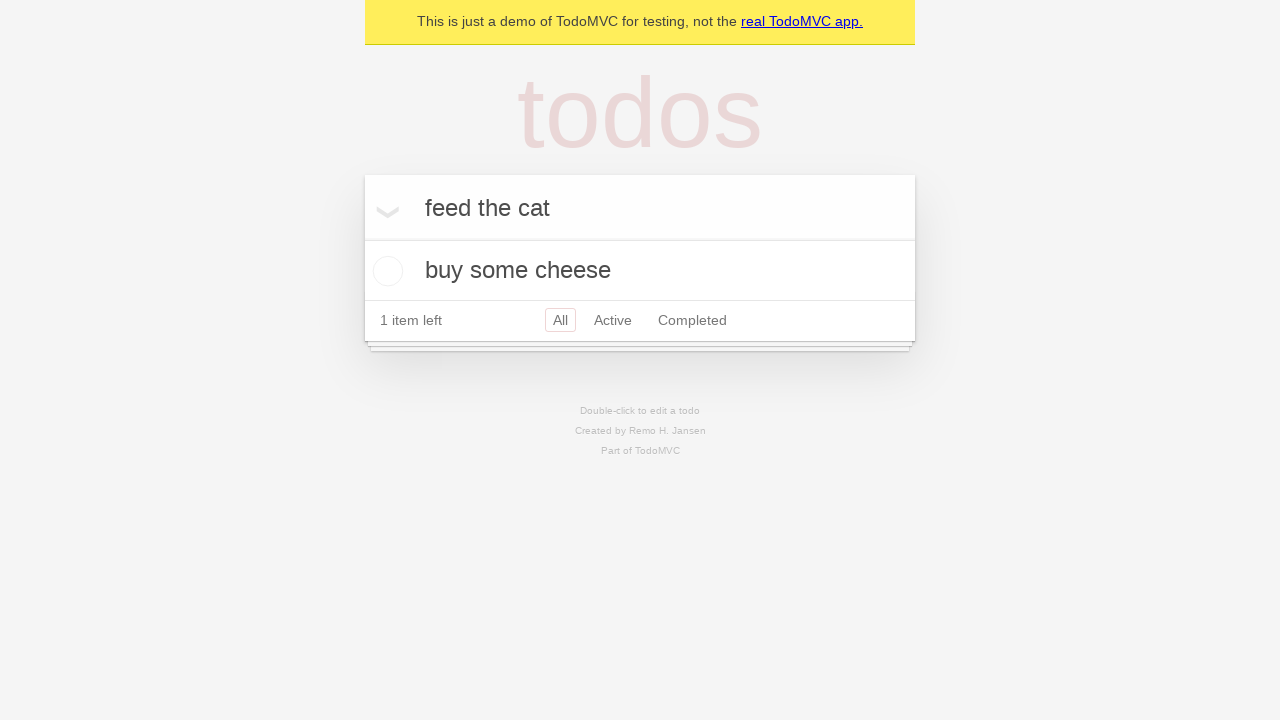

Pressed Enter to create todo 'feed the cat' on internal:attr=[placeholder="What needs to be done?"i]
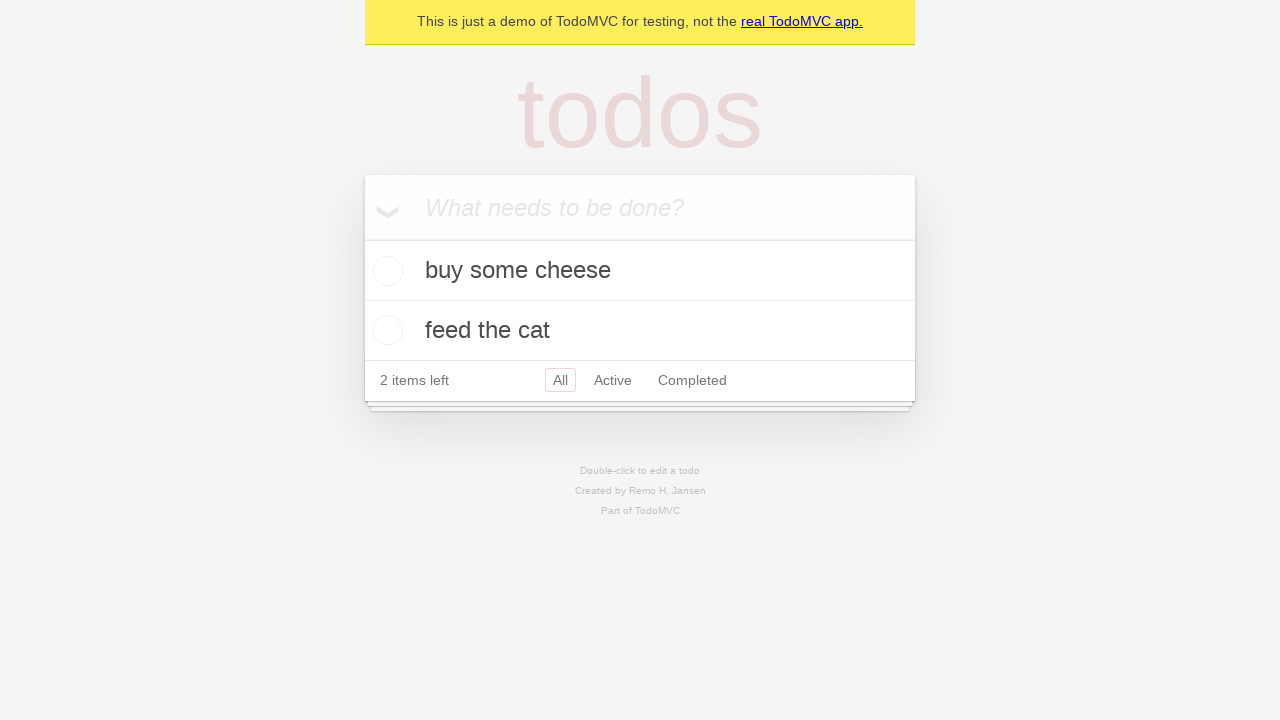

Filled todo input with 'book a doctors appointment' on internal:attr=[placeholder="What needs to be done?"i]
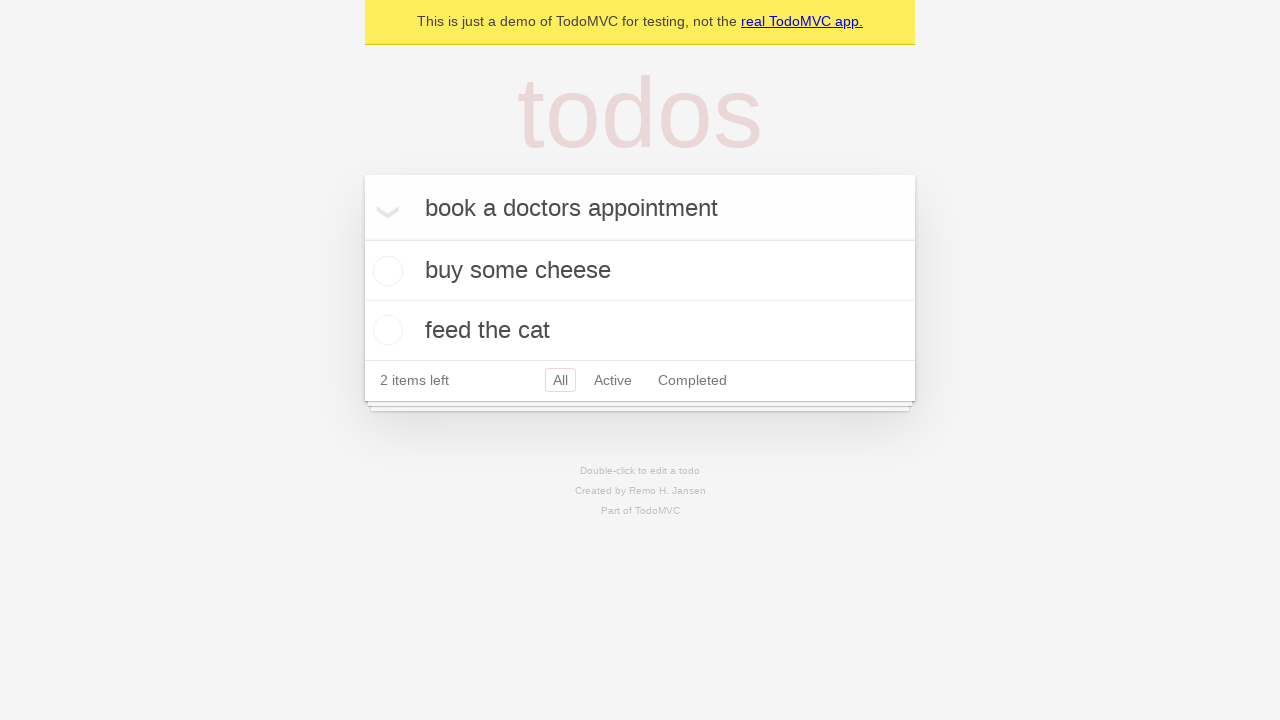

Pressed Enter to create todo 'book a doctors appointment' on internal:attr=[placeholder="What needs to be done?"i]
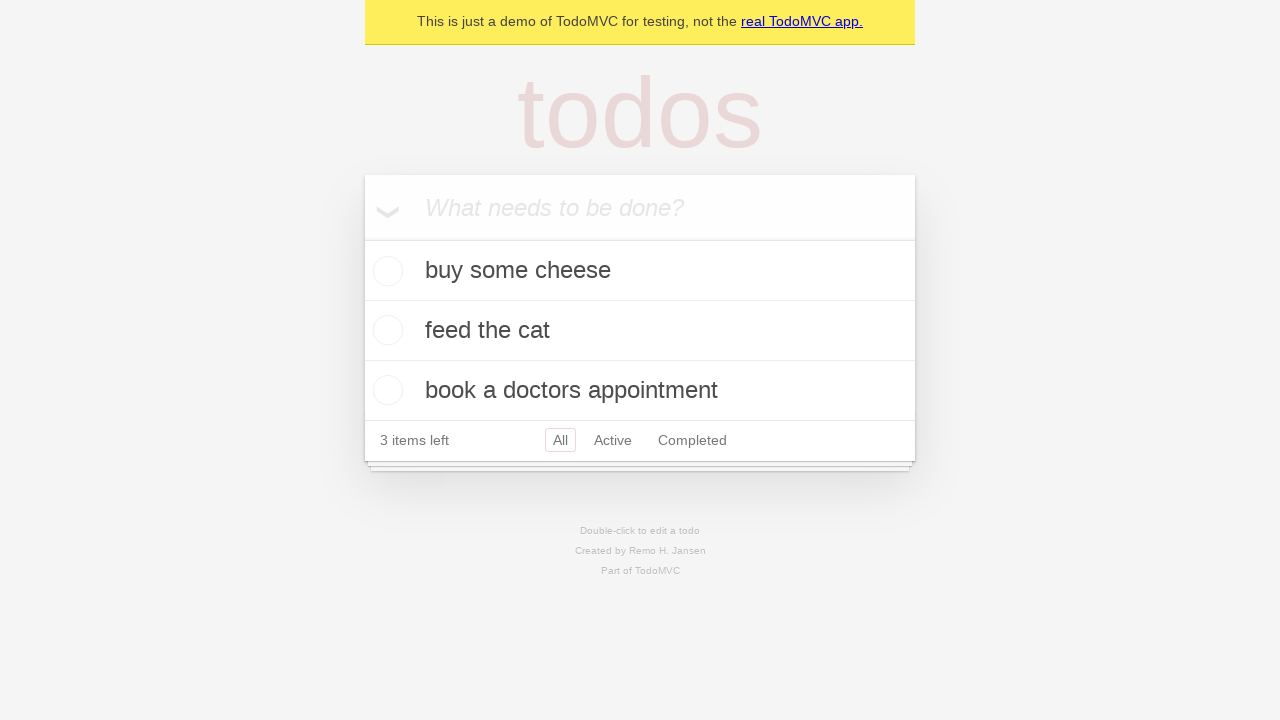

Checked the 'Mark all as complete' checkbox at (362, 238) on internal:label="Mark all as complete"i
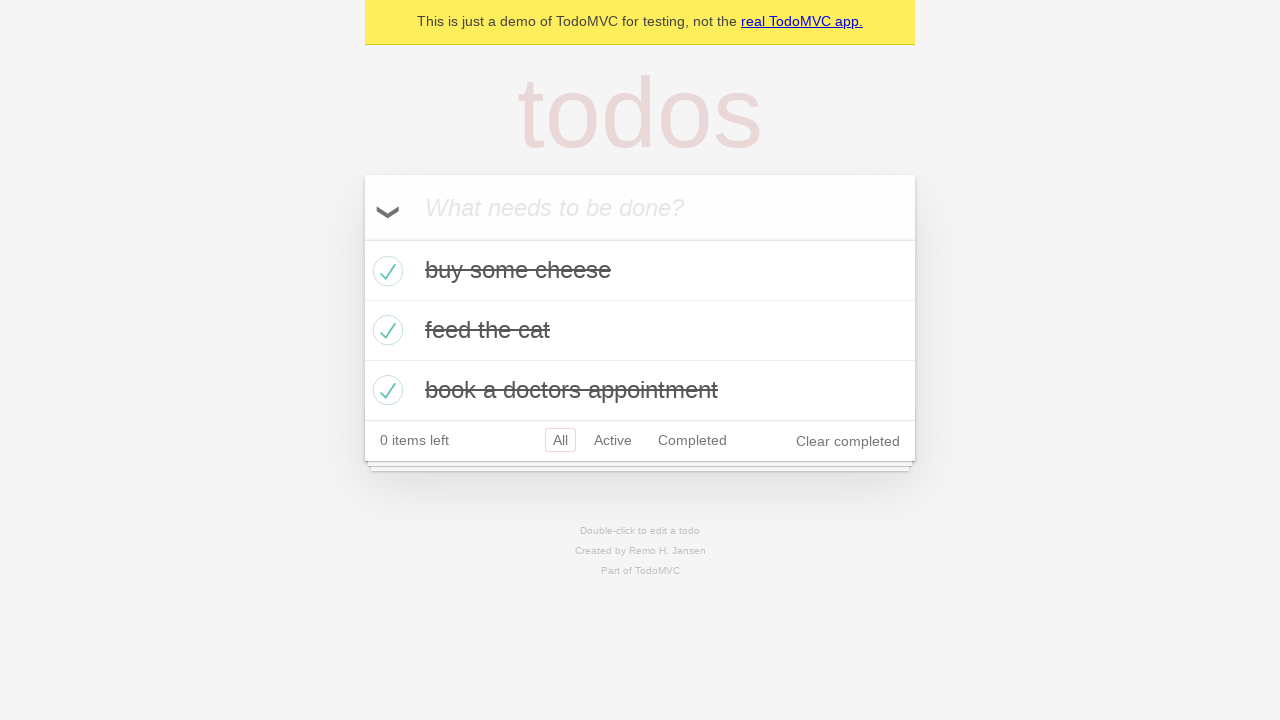

Unchecked the first todo item at (385, 271) on internal:testid=[data-testid="todo-item"s] >> nth=0 >> internal:role=checkbox
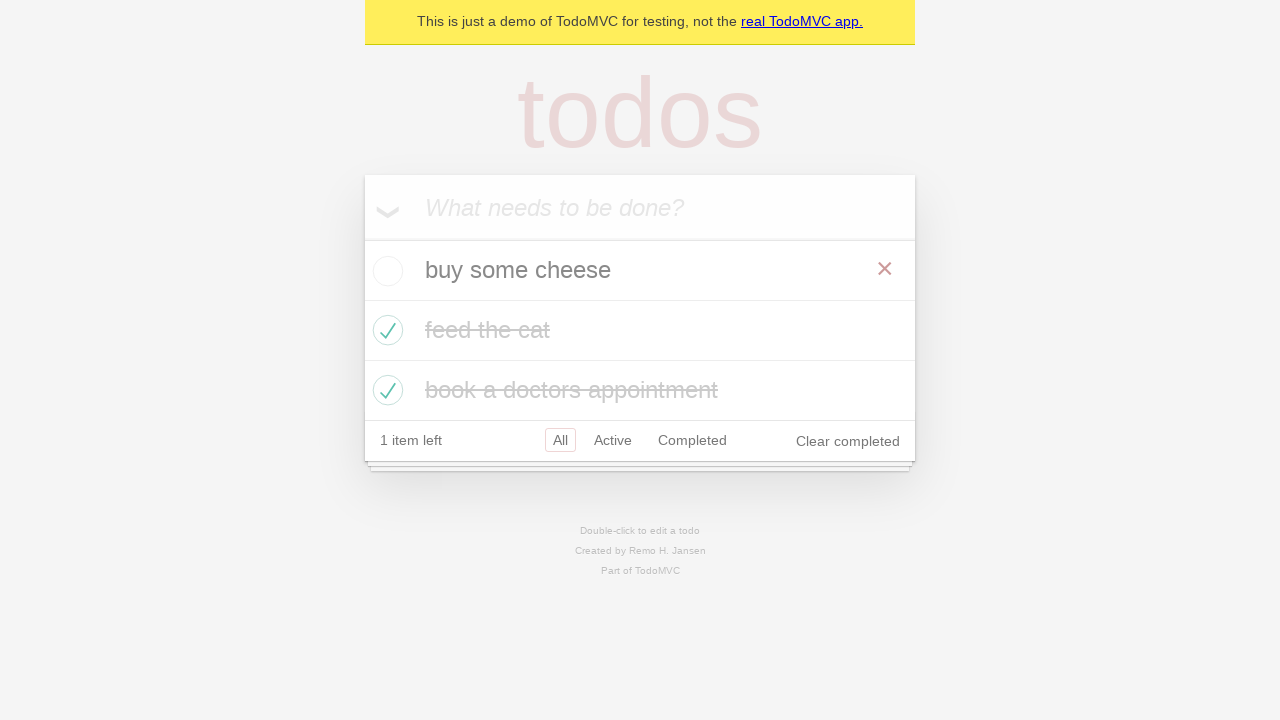

Checked the first todo item again at (385, 271) on internal:testid=[data-testid="todo-item"s] >> nth=0 >> internal:role=checkbox
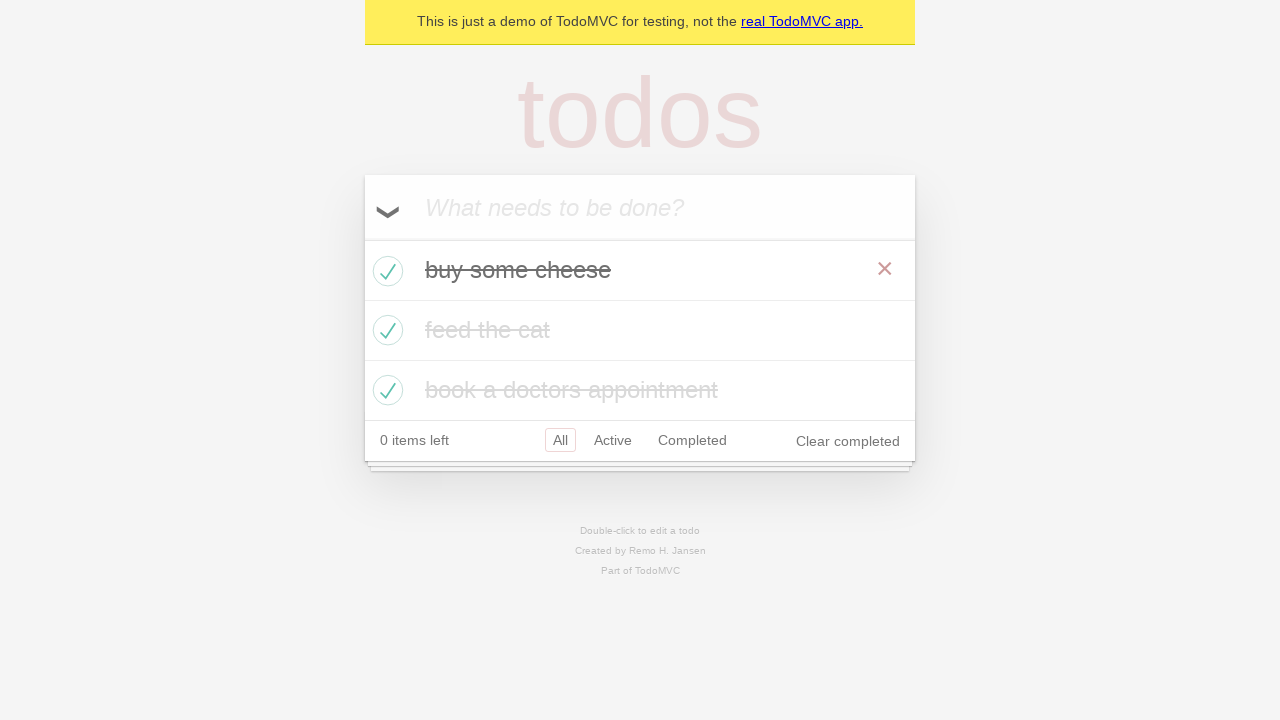

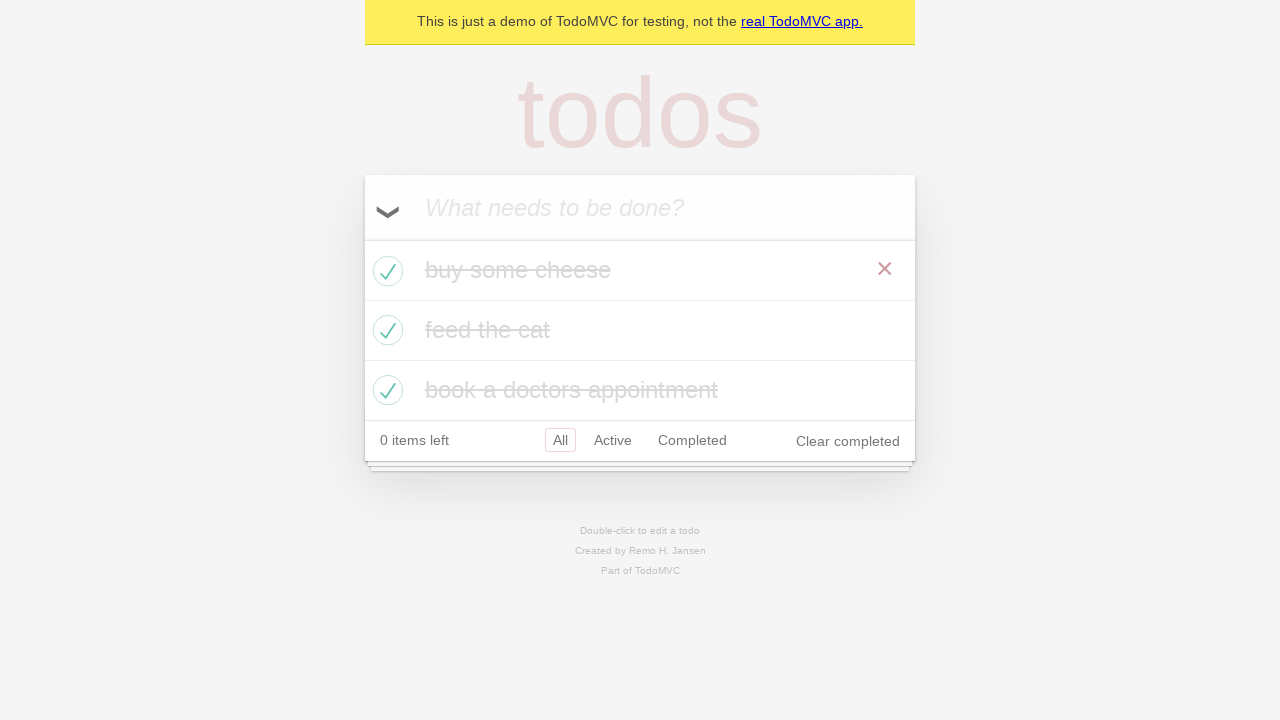